Verifies that the Mastercard SecureCode payment logo is displayed on the MTS Belarus homepage

Starting URL: https://www.mts.by/

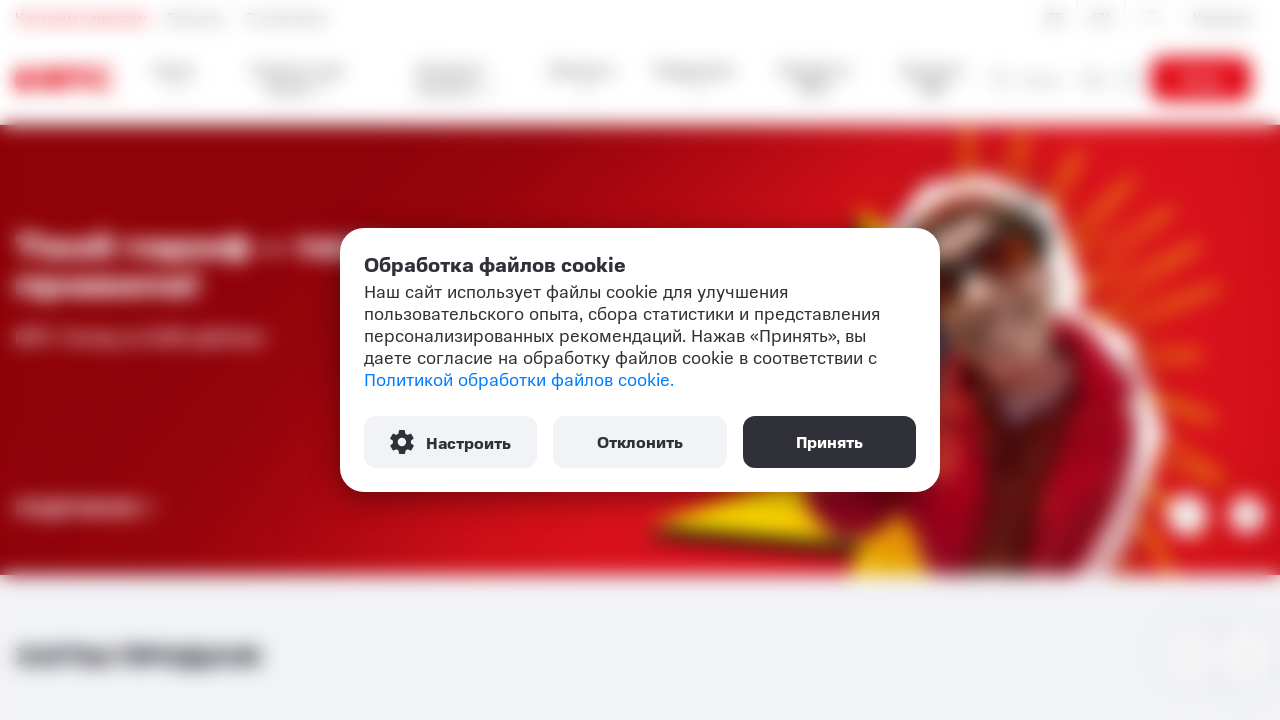

Located Mastercard SecureCode logo element
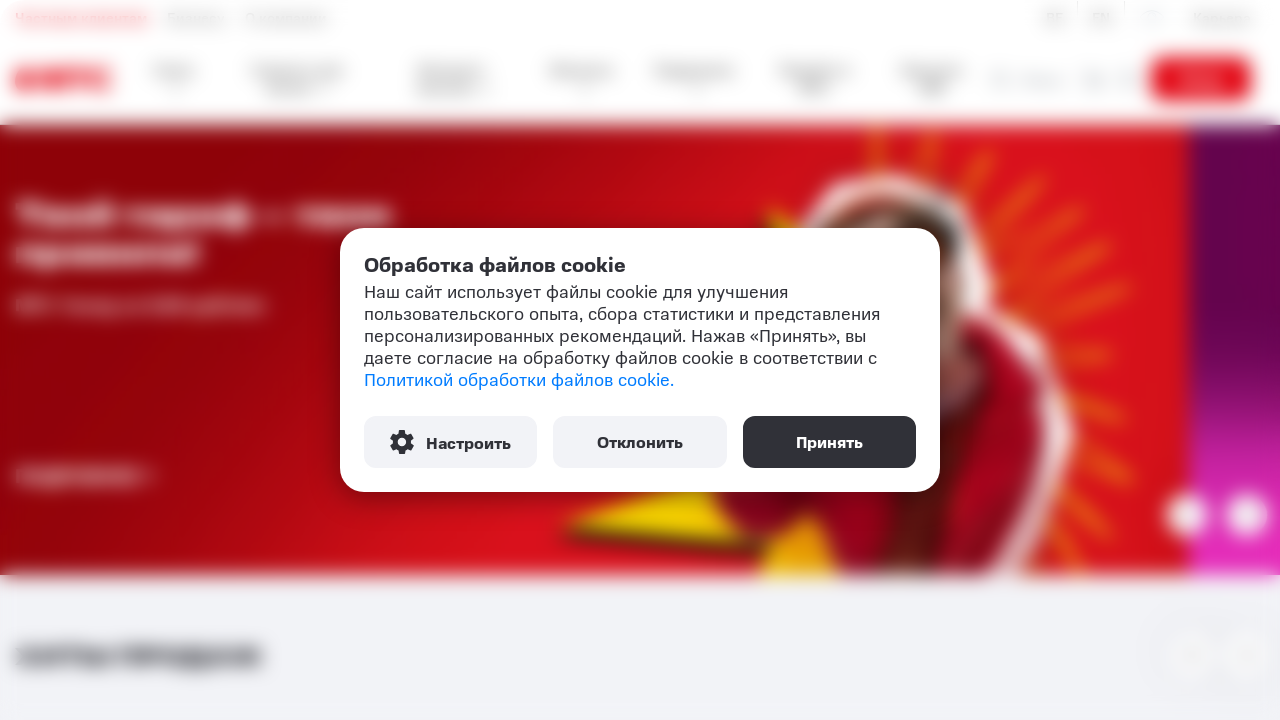

Waited for Mastercard SecureCode logo to be available
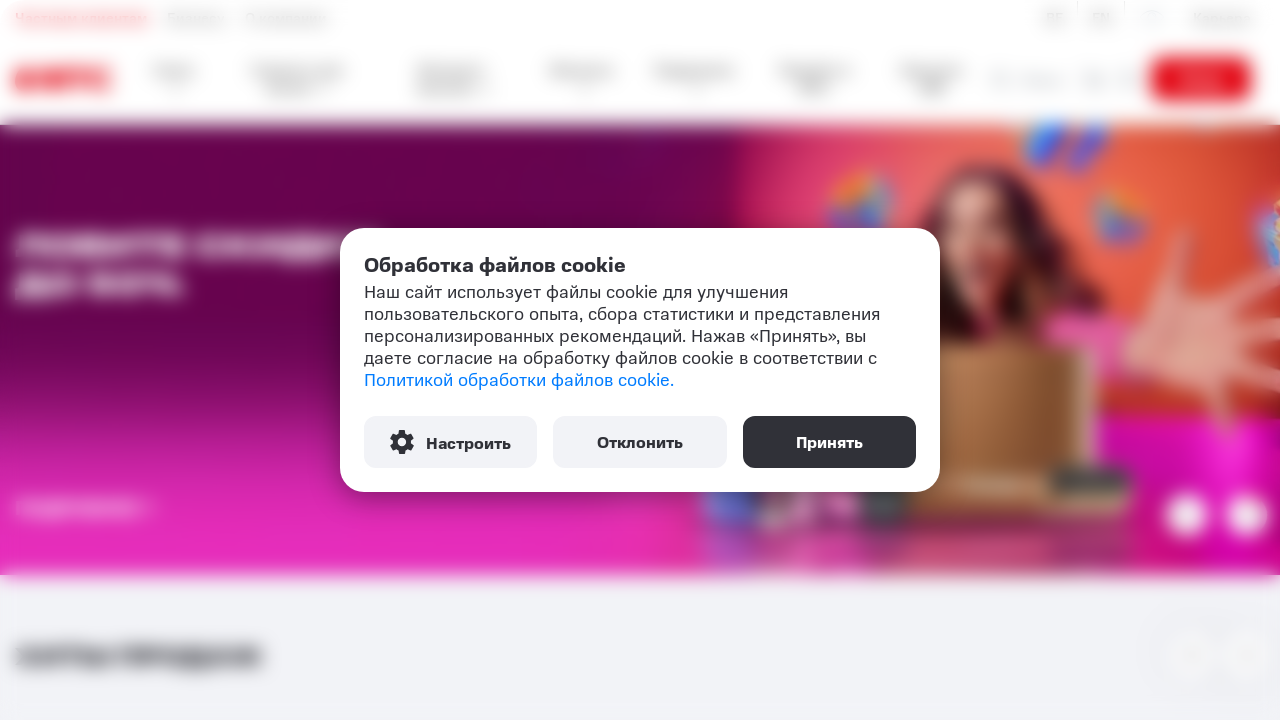

Verified that Mastercard SecureCode logo is visible on MTS Belarus homepage
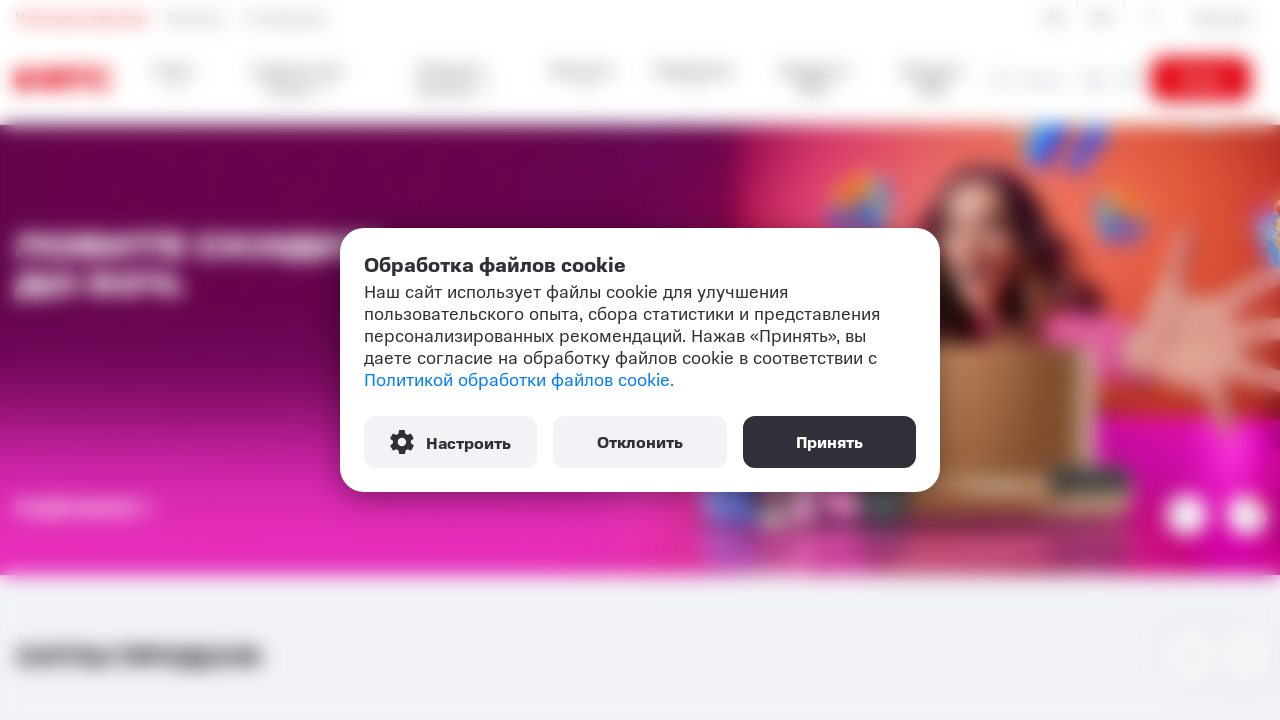

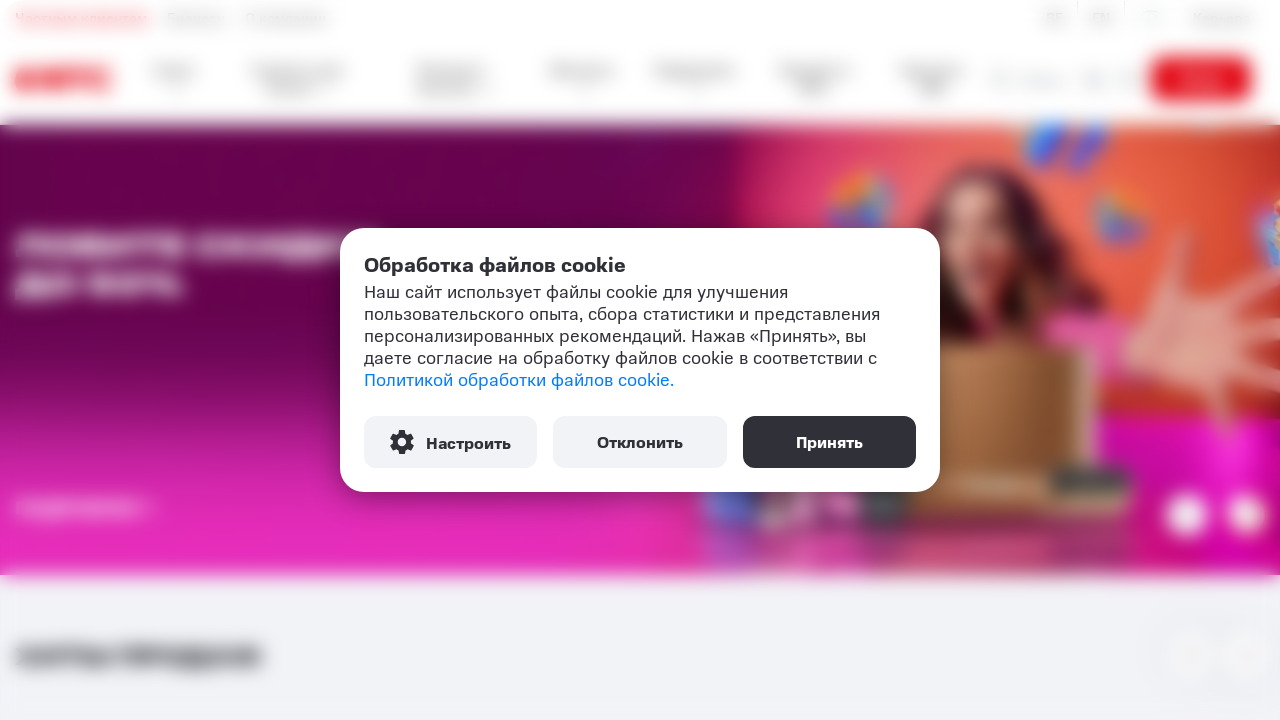